Tests jQuery UI selectable functionality by selecting multiple items using keyboard modifiers

Starting URL: https://jqueryui.com/selectable/

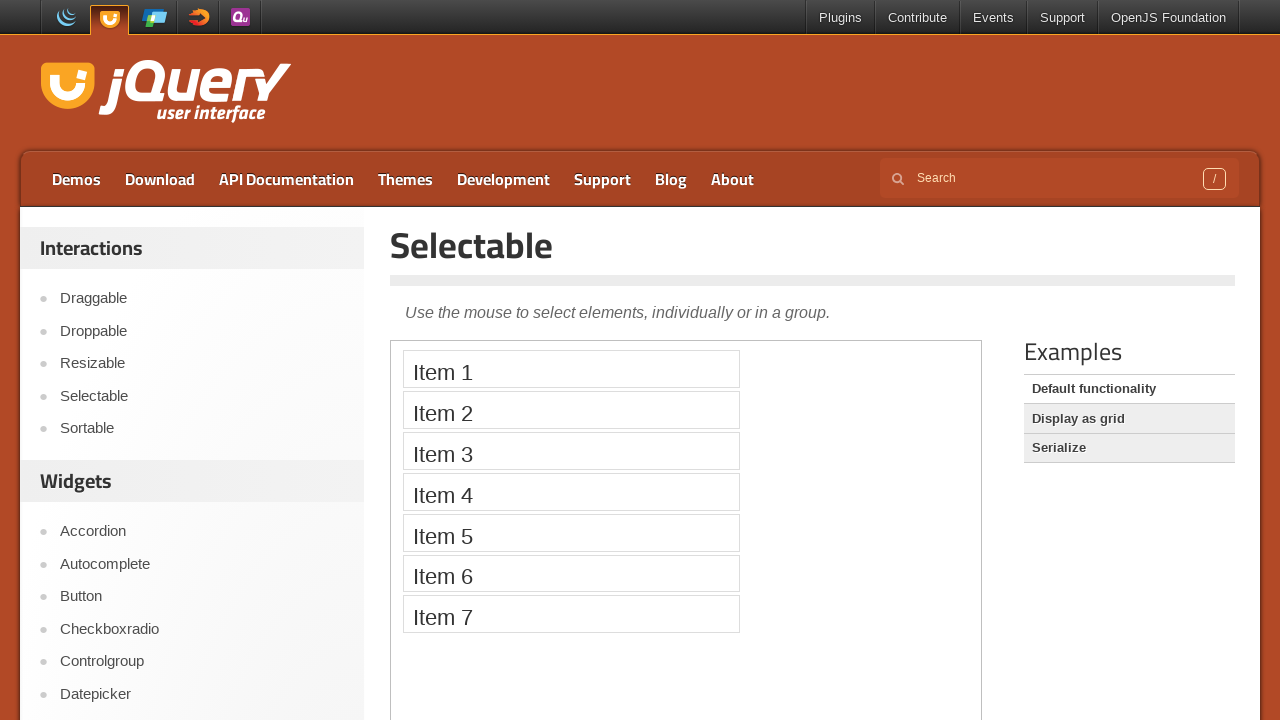

Waited for iframe body to be ready
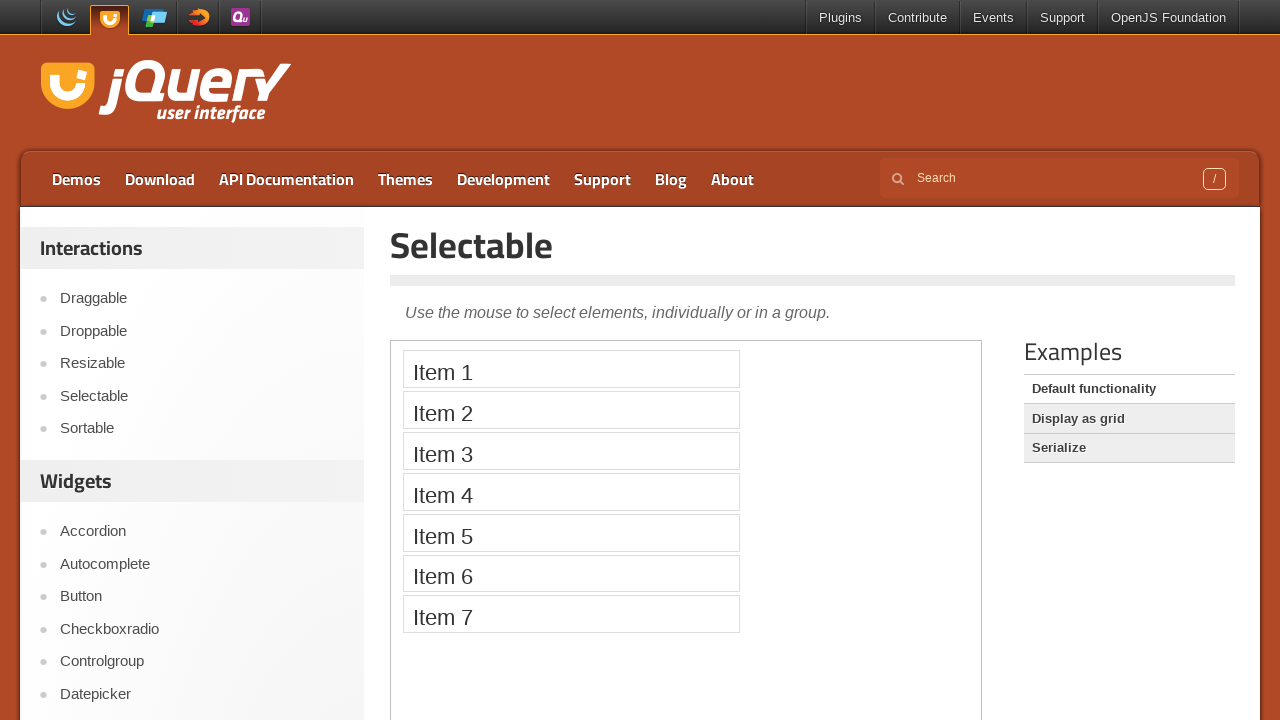

Selected iframe for jQuery UI selectable demo
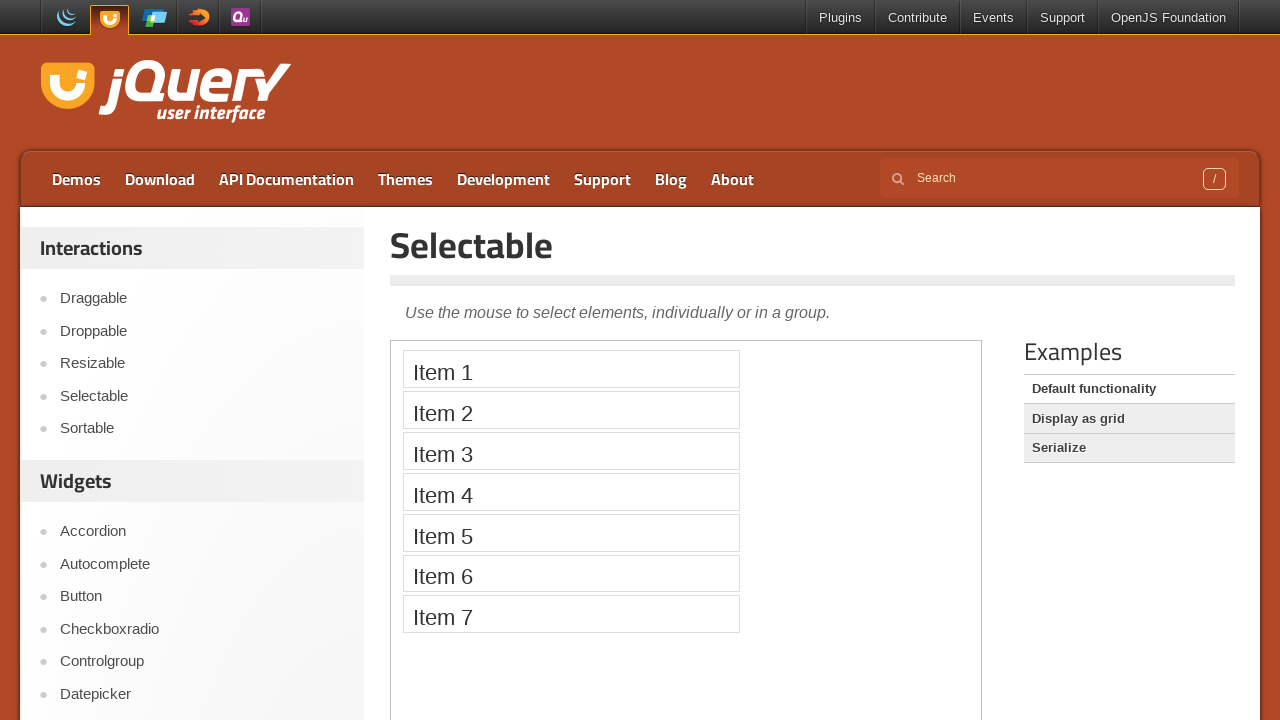

Located Item 1 in selectable list
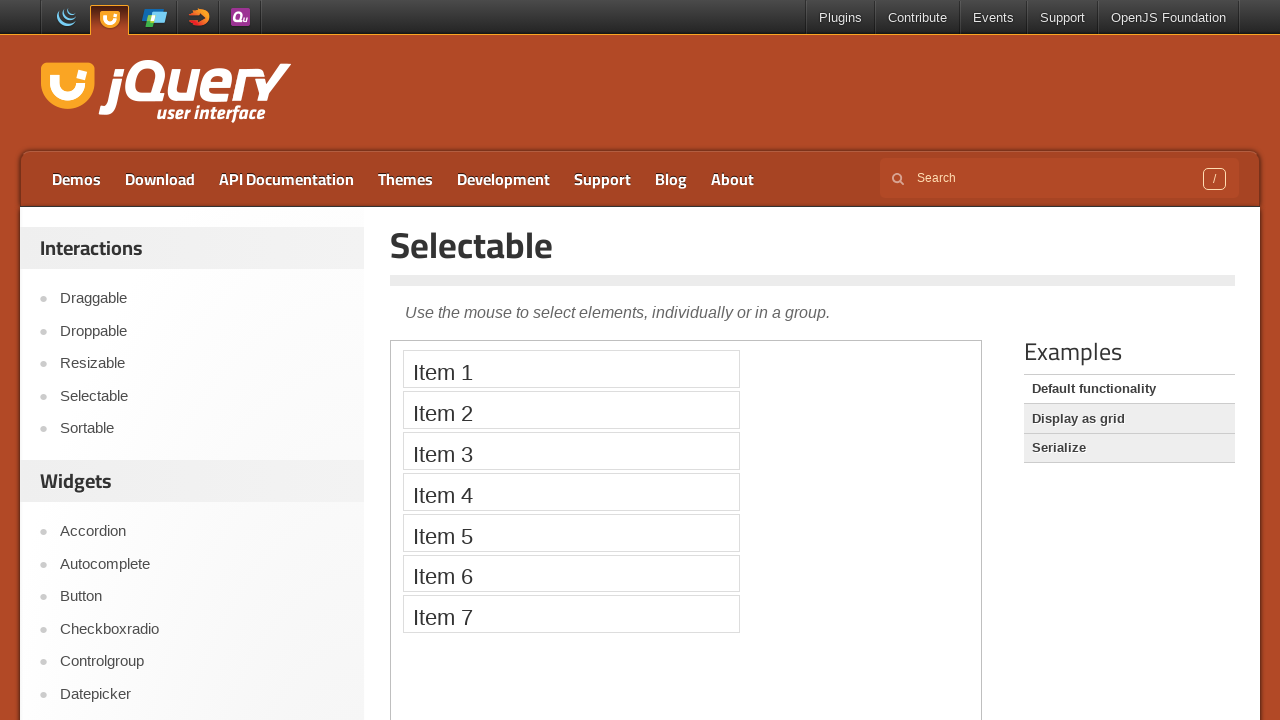

Located Item 2 in selectable list
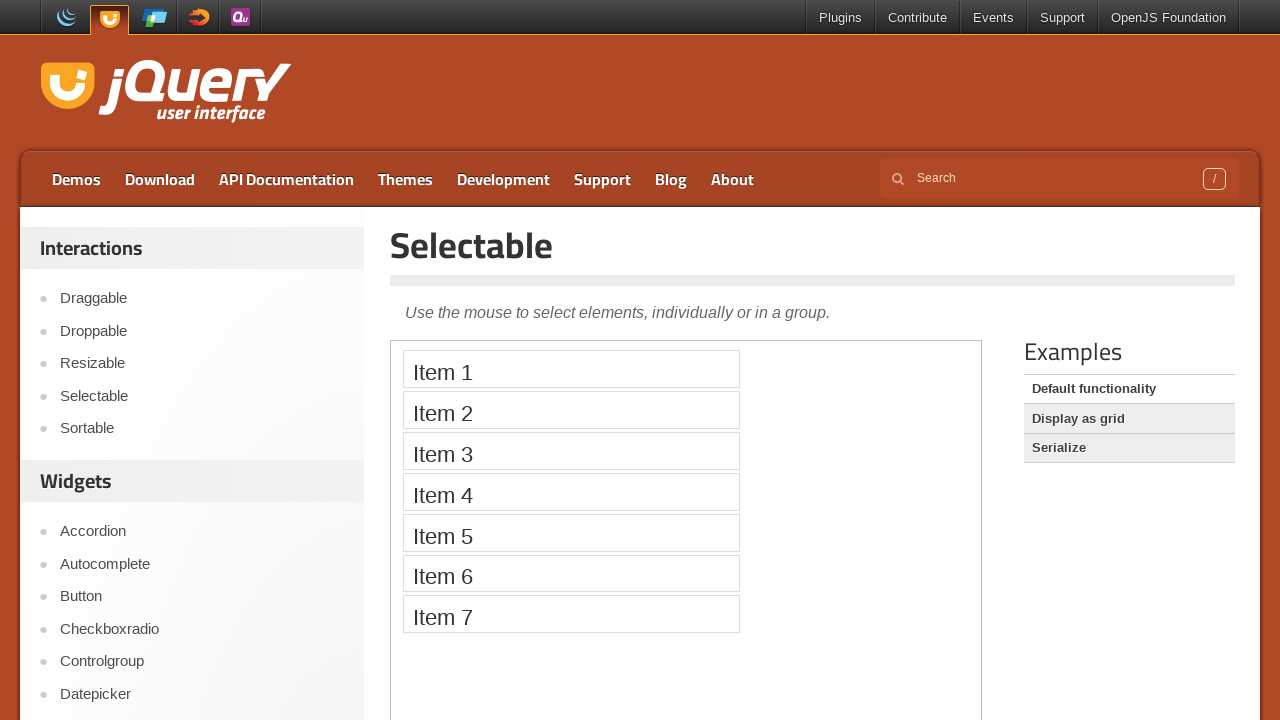

Located Item 4 in selectable list
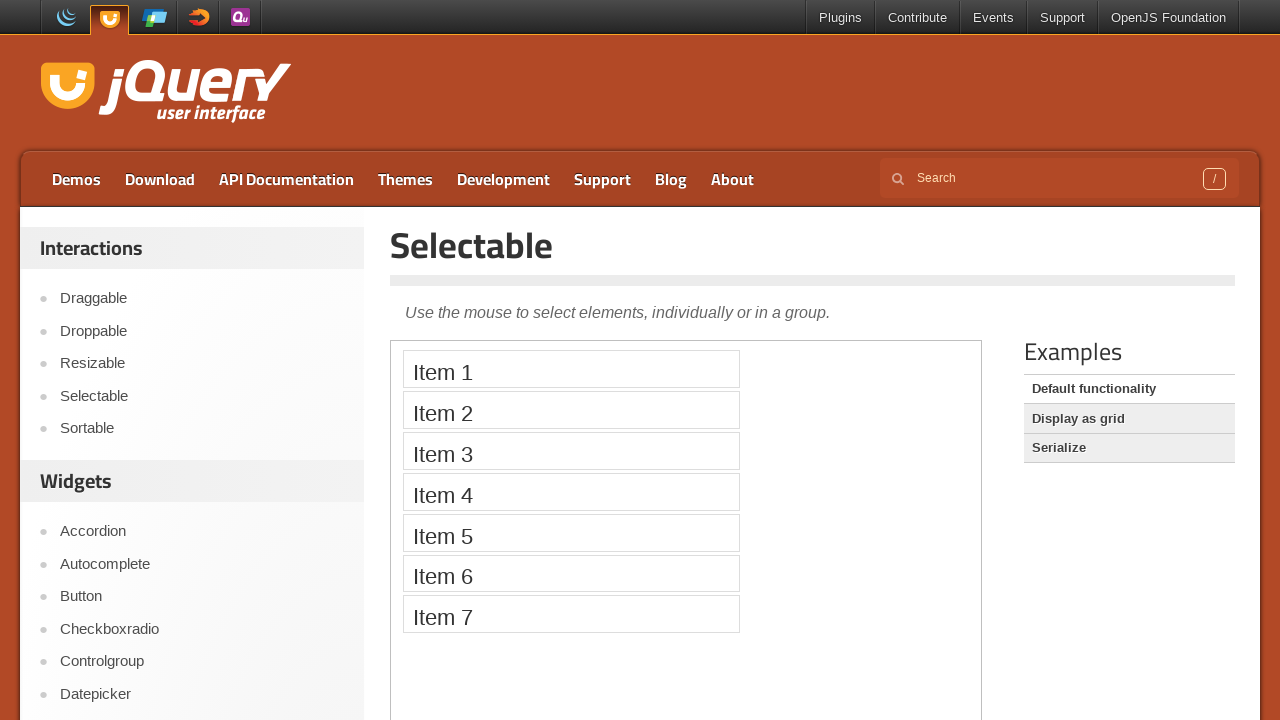

Pressed and held Control key for multi-select
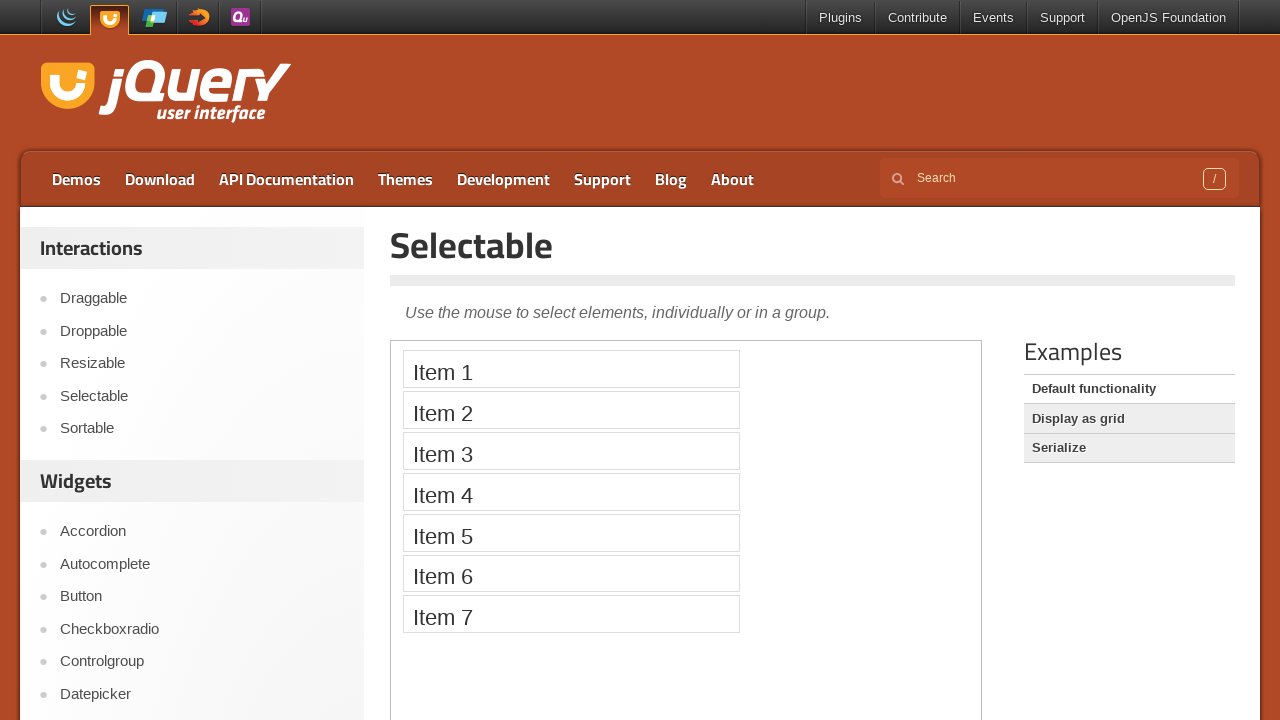

Clicked Item 1 while holding Control key at (571, 369) on xpath=//li[text()='Item 1']
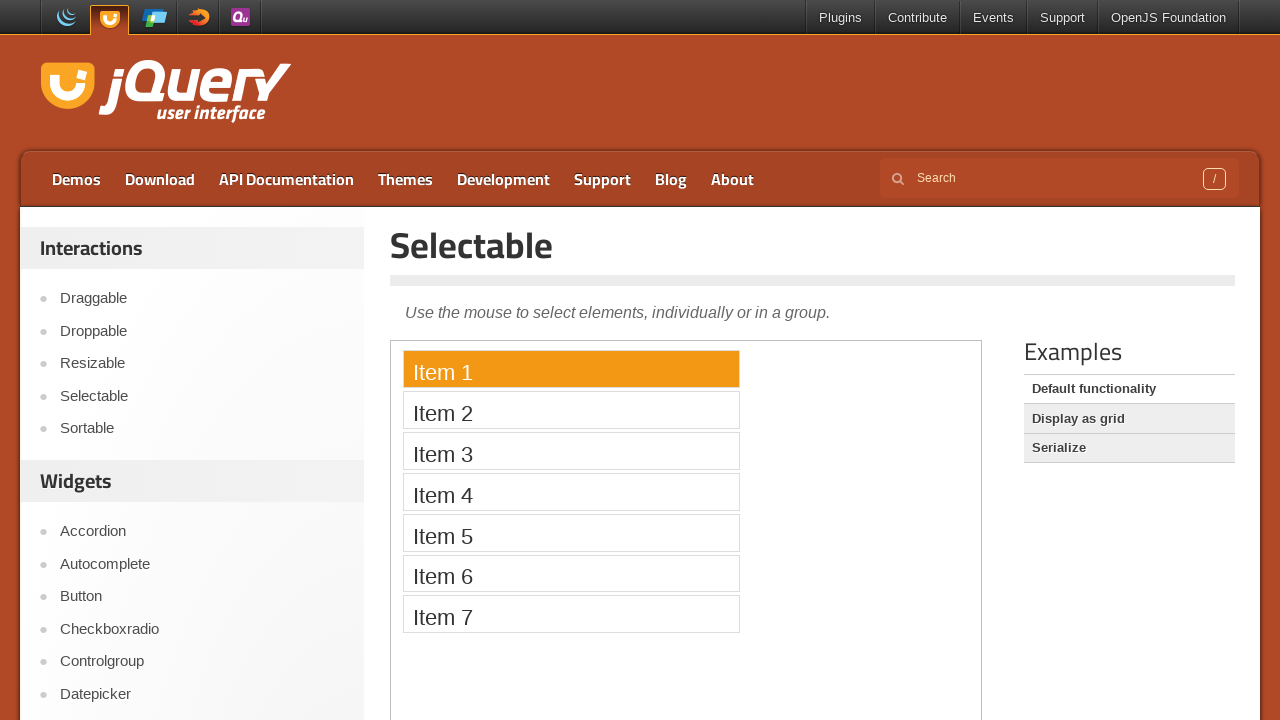

Clicked Item 4 while holding Control key at (571, 492) on xpath=//li[text()='Item 4']
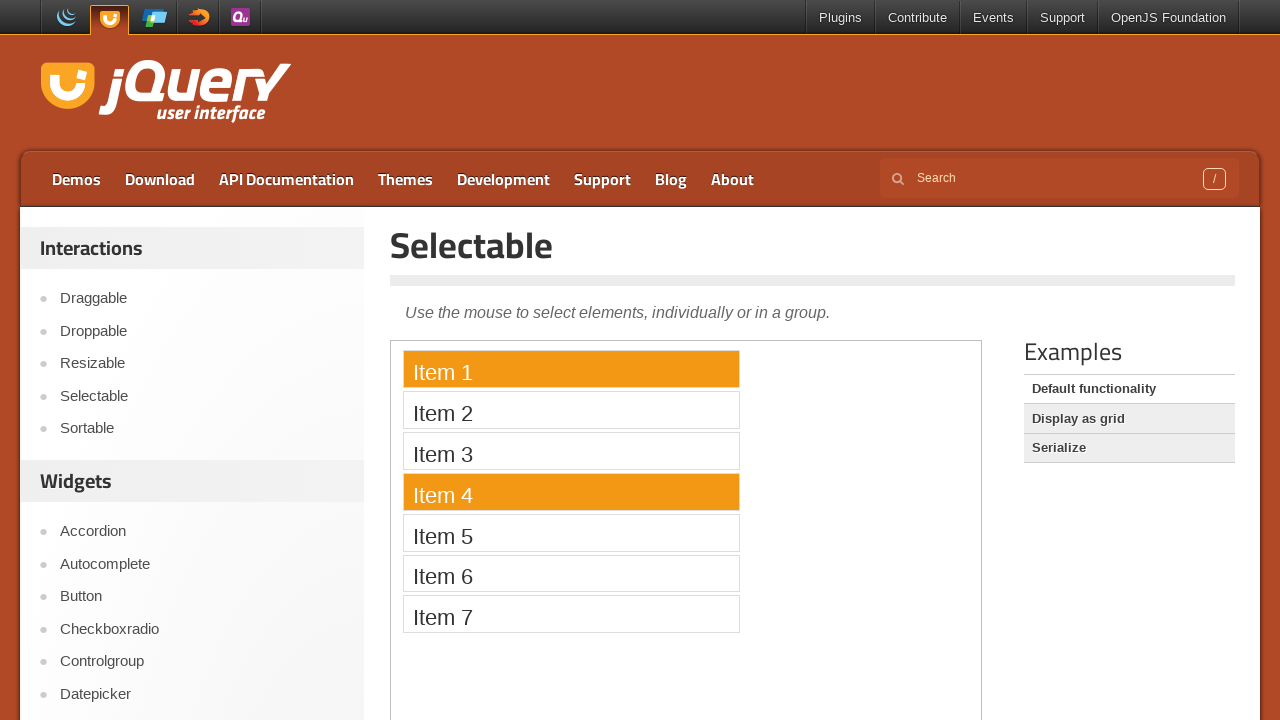

Clicked Item 2 while holding Control key at (571, 410) on xpath=//li[text()='Item 2']
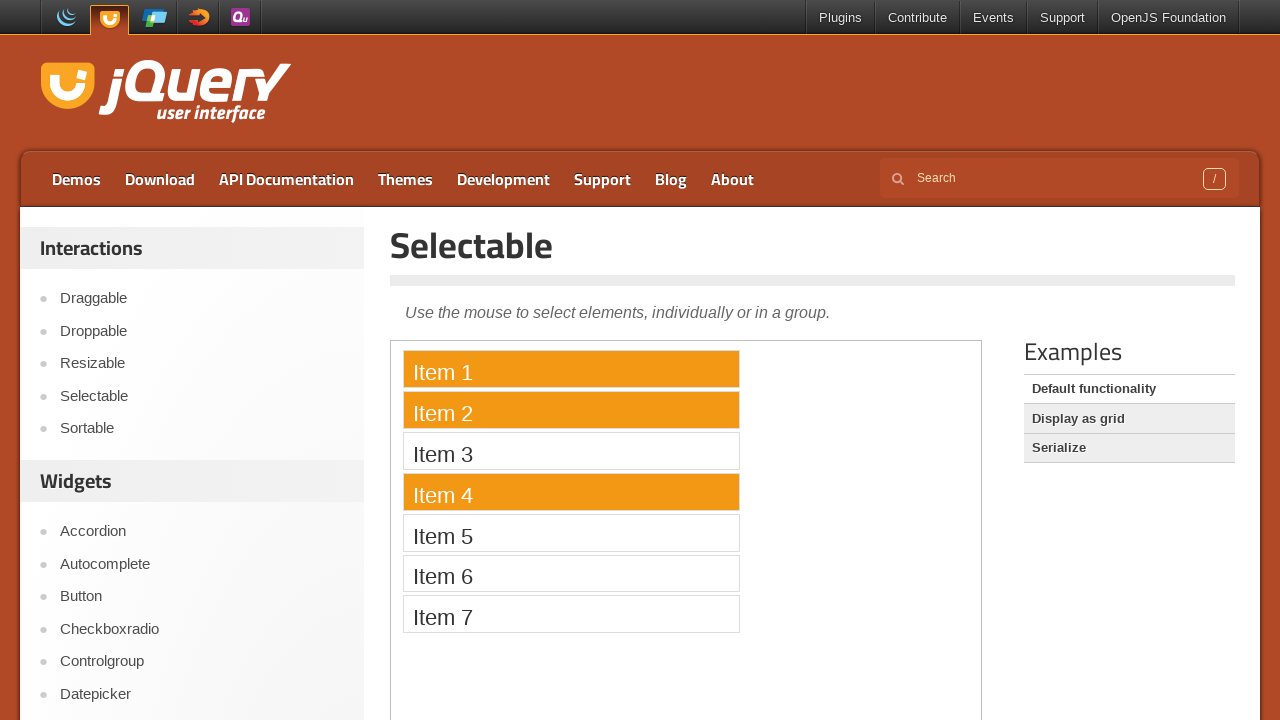

Released Control key after multi-select
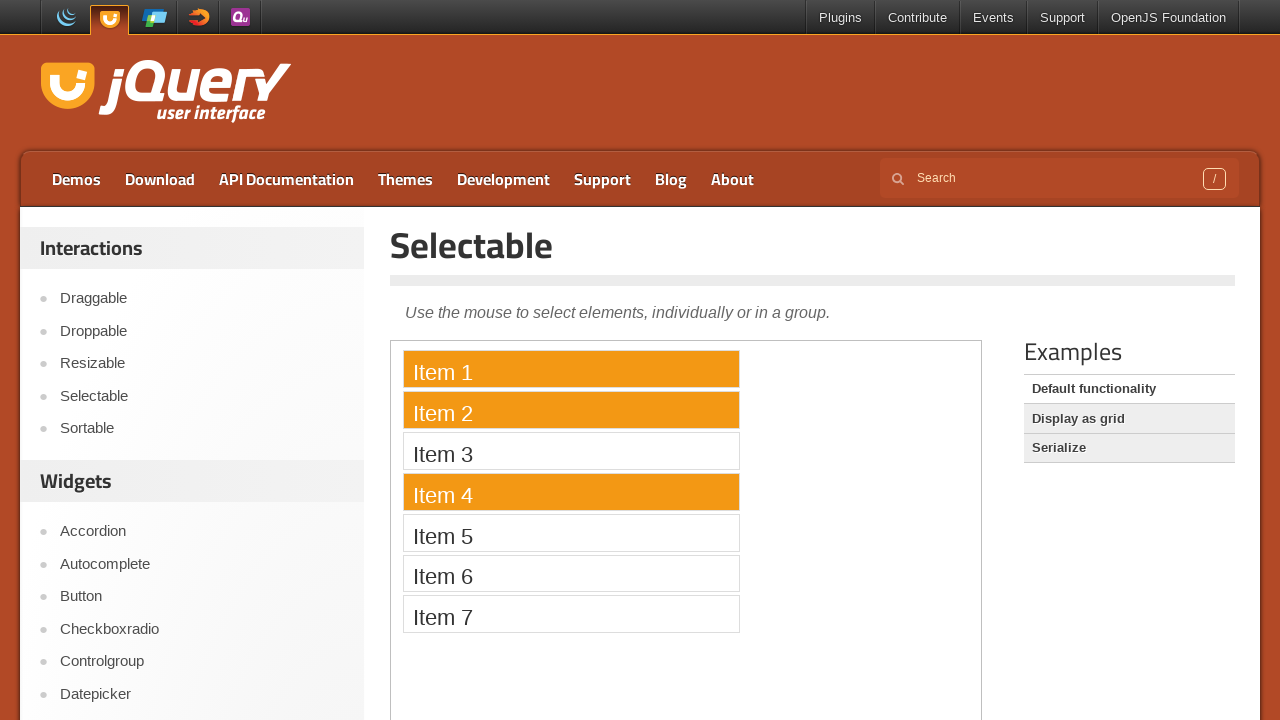

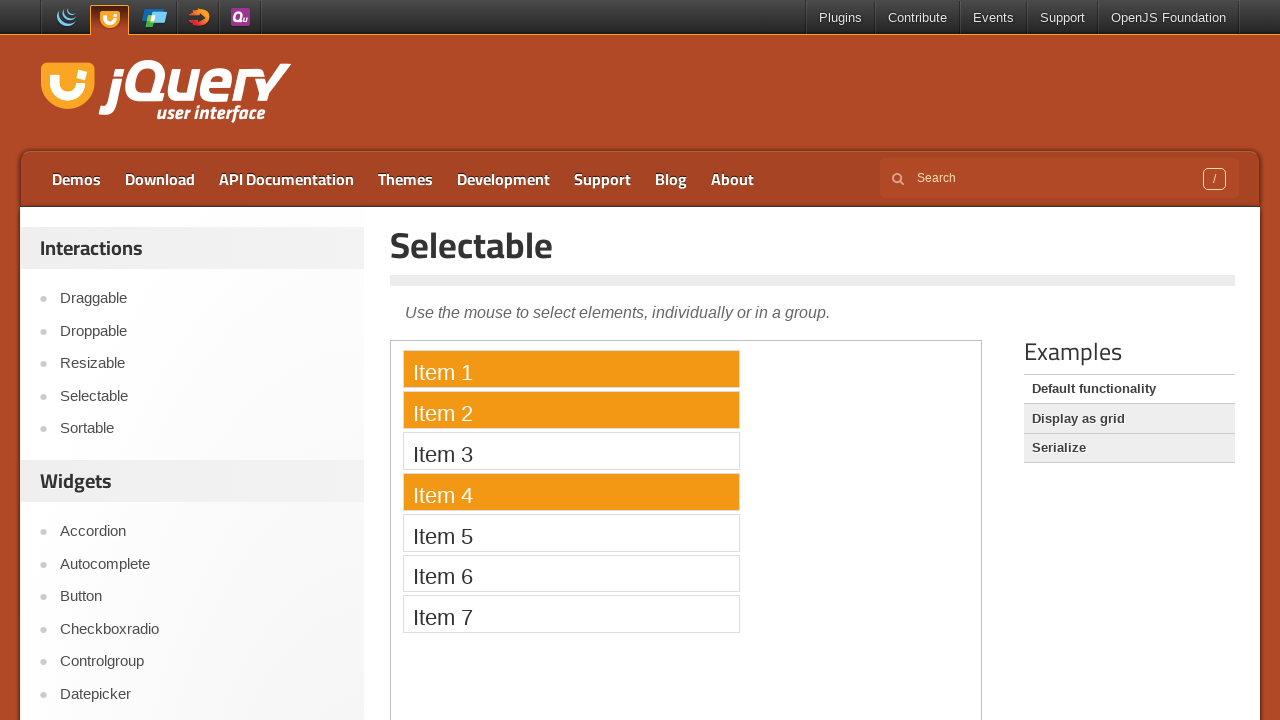